Tests that entering an empty string removes the todo item

Starting URL: https://demo.playwright.dev/todomvc

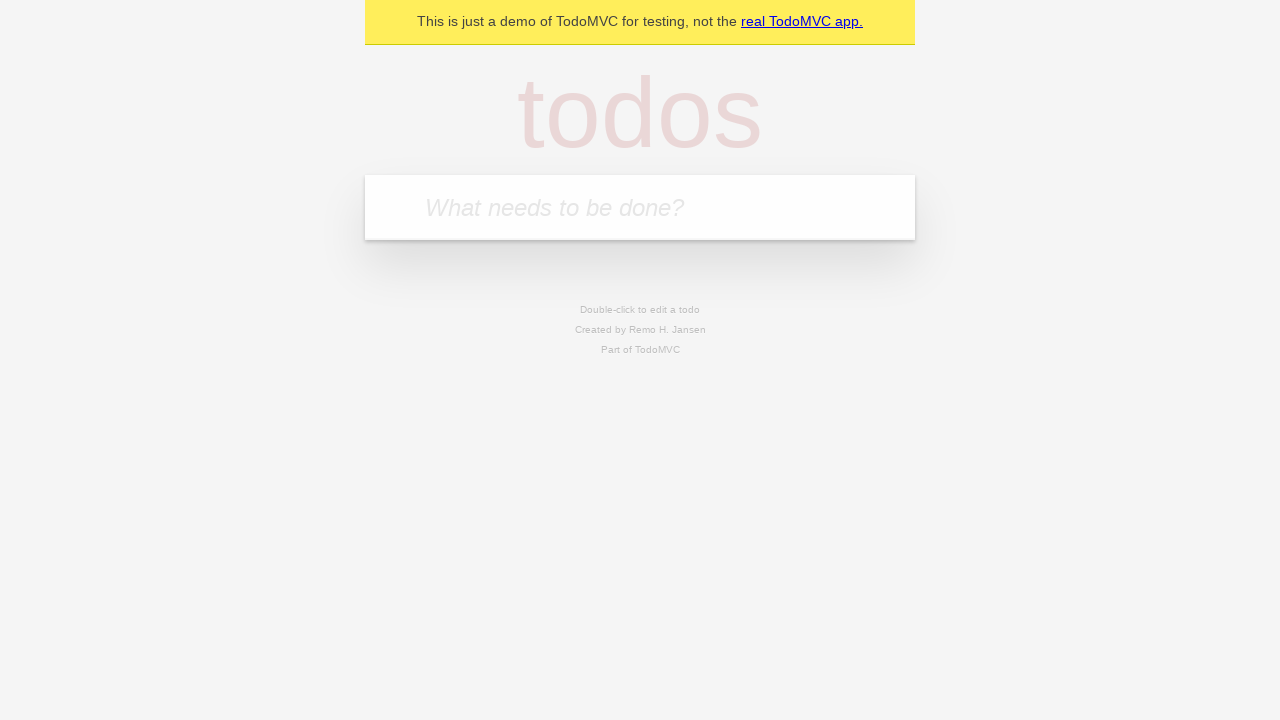

Filled new todo input with 'watch monty python' on internal:attr=[placeholder="What needs to be done?"i]
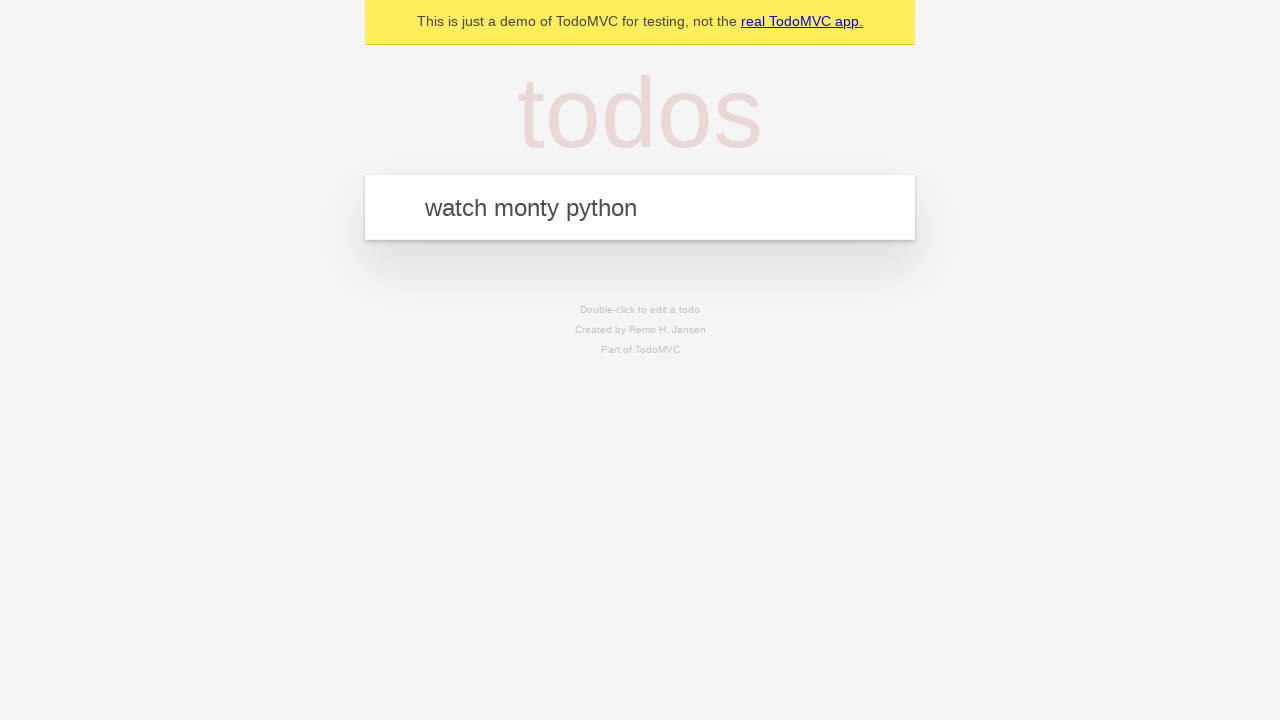

Pressed Enter to create todo 'watch monty python' on internal:attr=[placeholder="What needs to be done?"i]
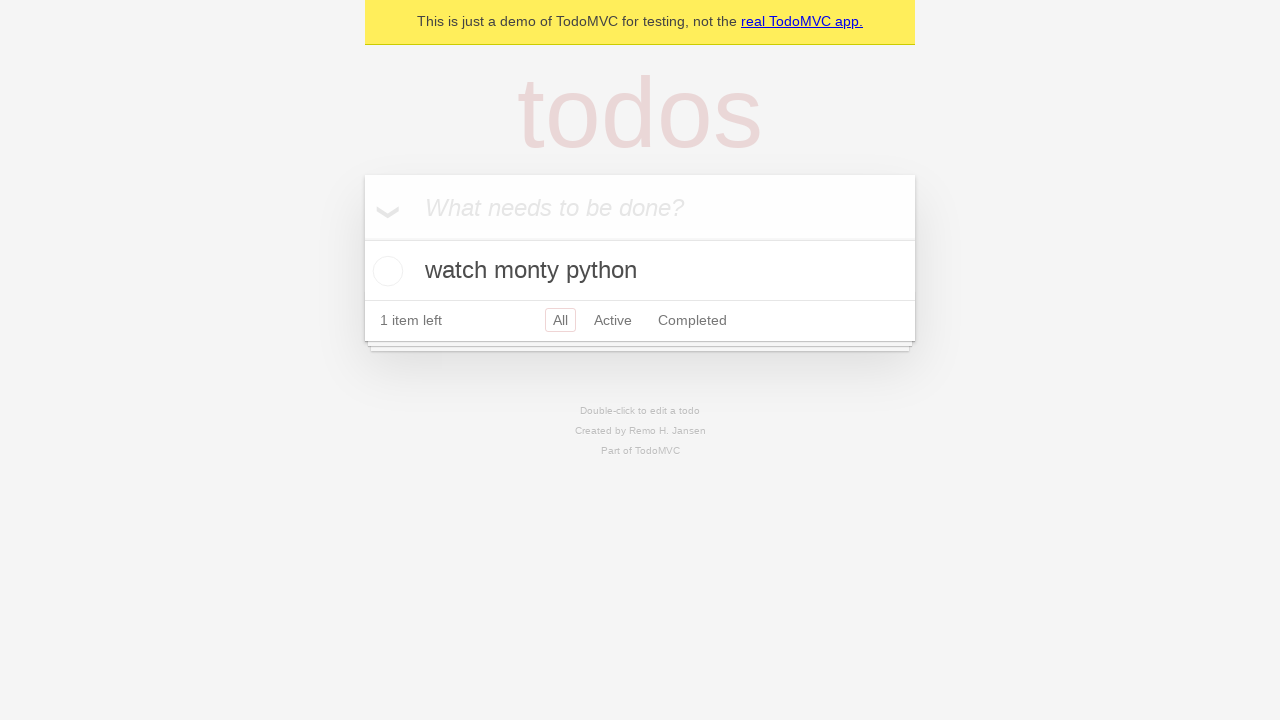

Filled new todo input with 'feed the cat' on internal:attr=[placeholder="What needs to be done?"i]
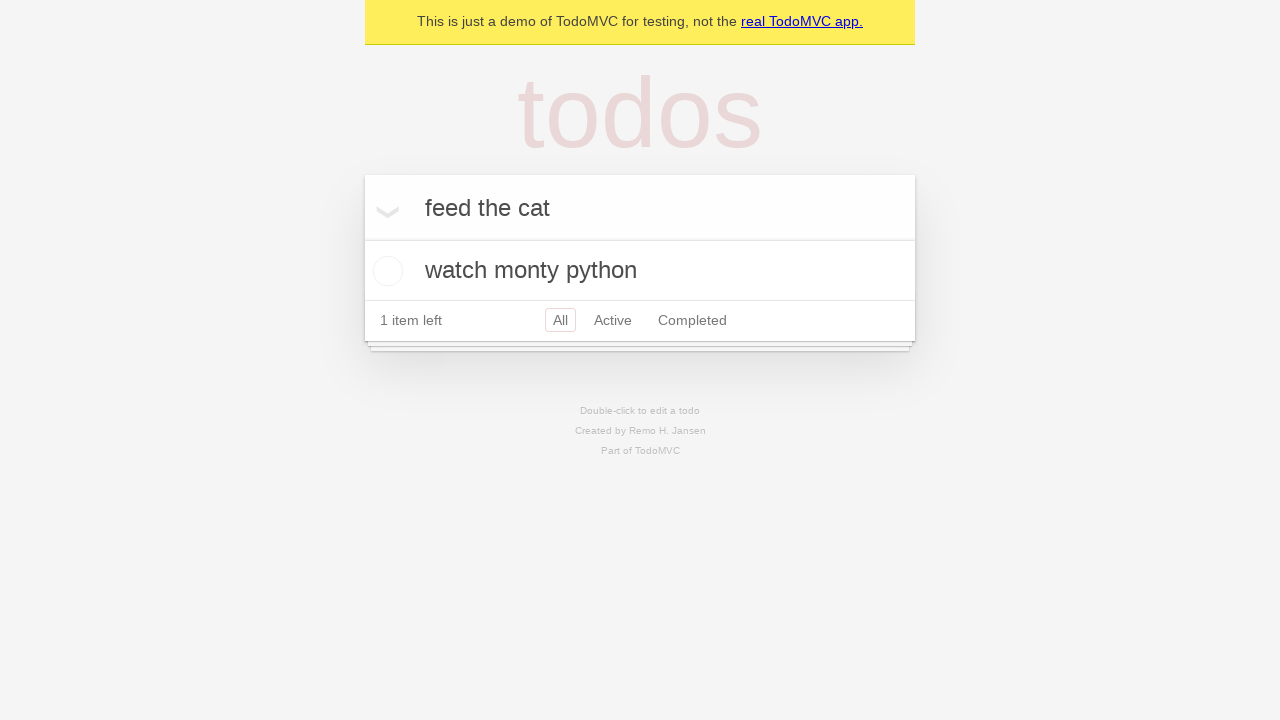

Pressed Enter to create todo 'feed the cat' on internal:attr=[placeholder="What needs to be done?"i]
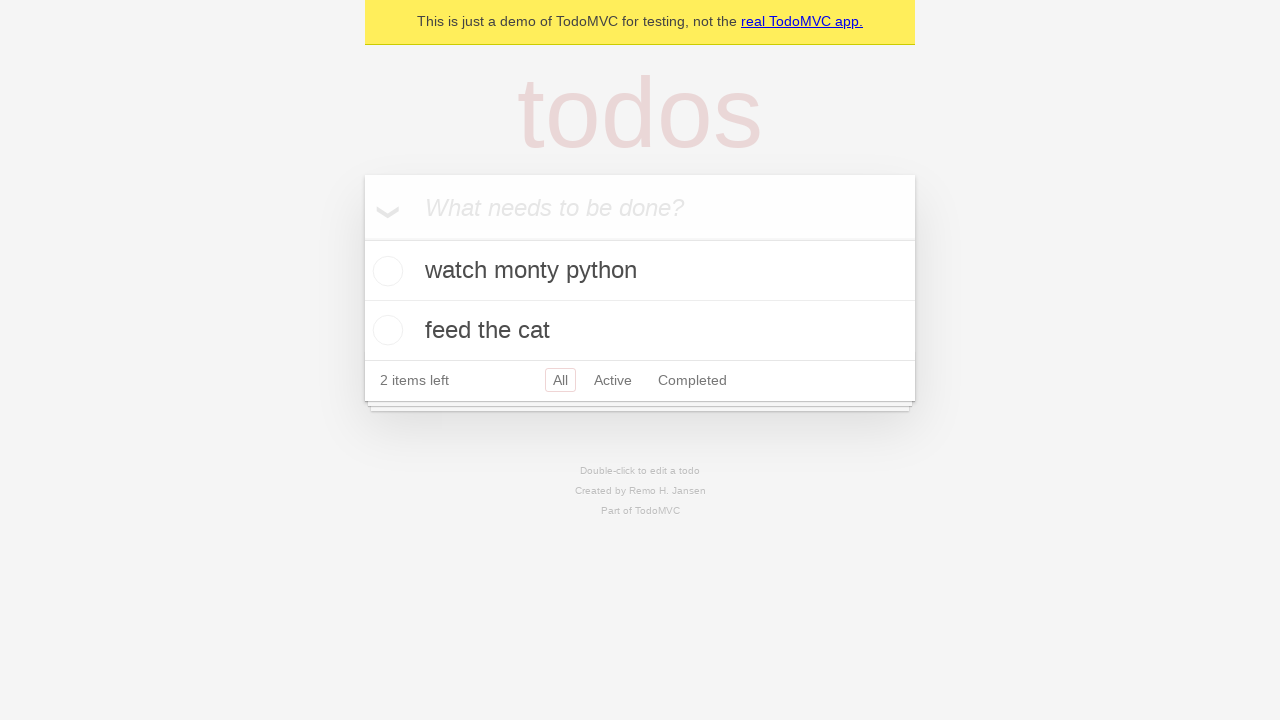

Filled new todo input with 'book a doctors appointment' on internal:attr=[placeholder="What needs to be done?"i]
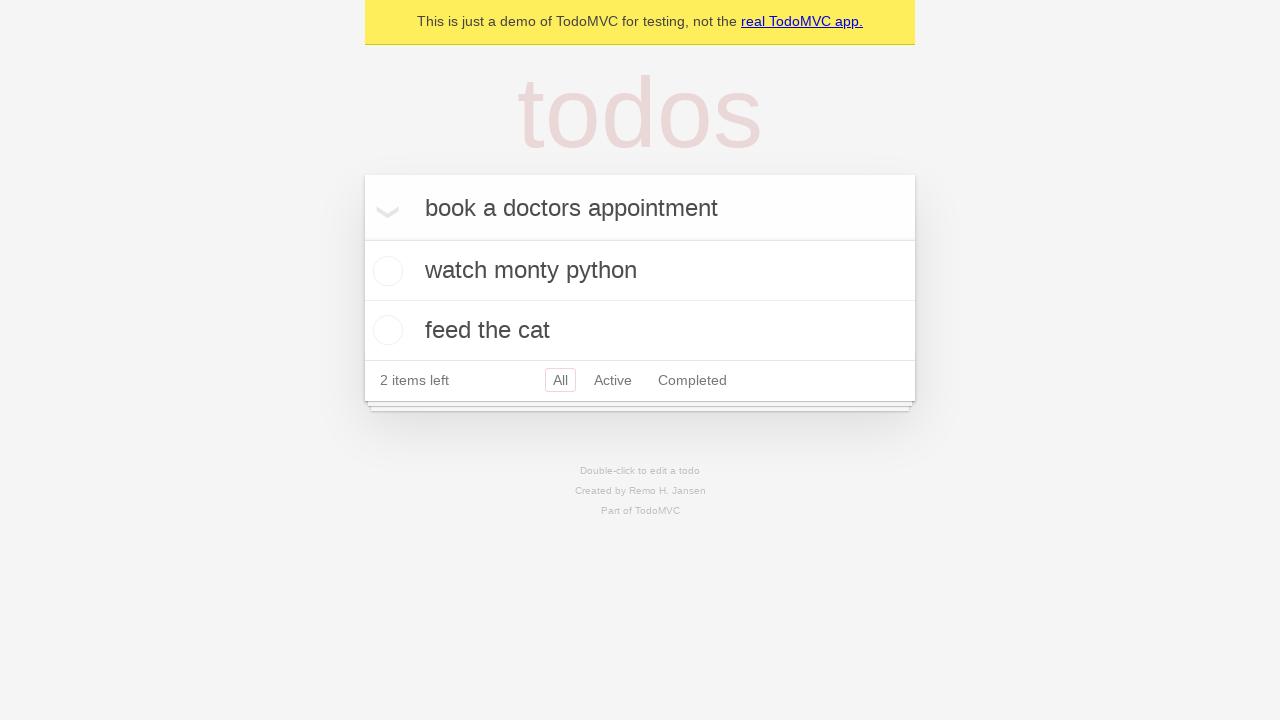

Pressed Enter to create todo 'book a doctors appointment' on internal:attr=[placeholder="What needs to be done?"i]
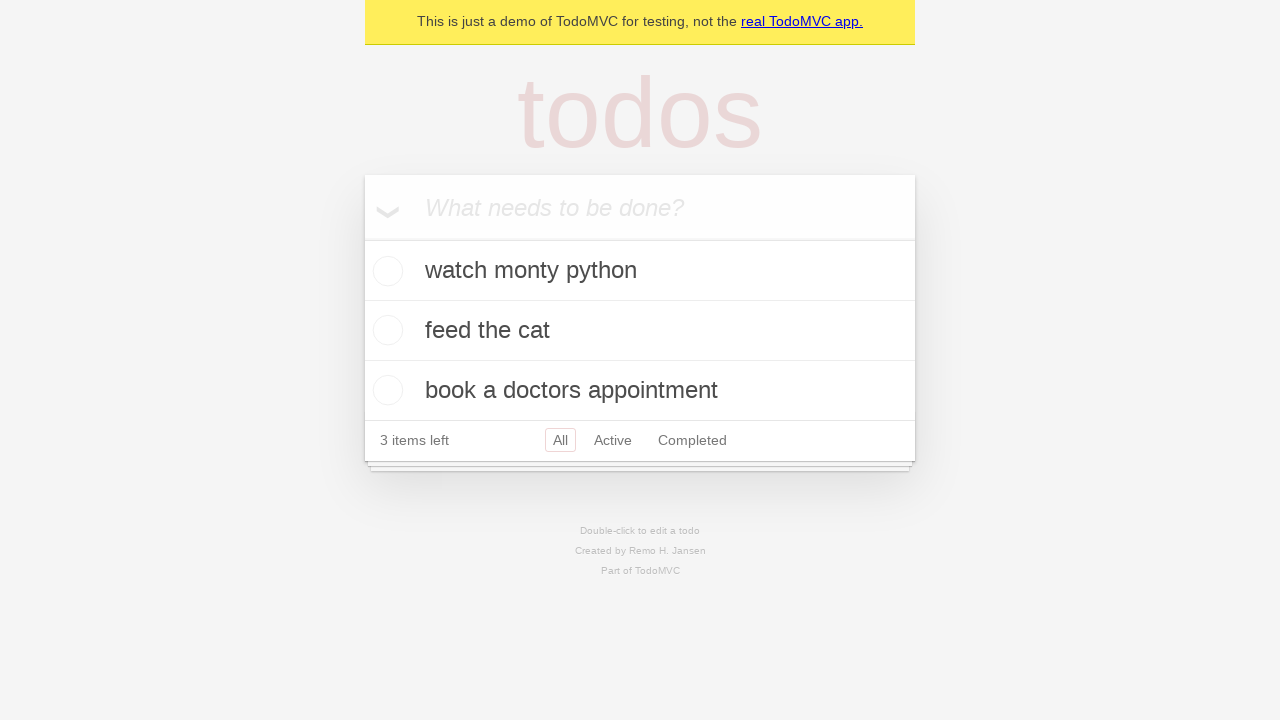

Retrieved all todo items
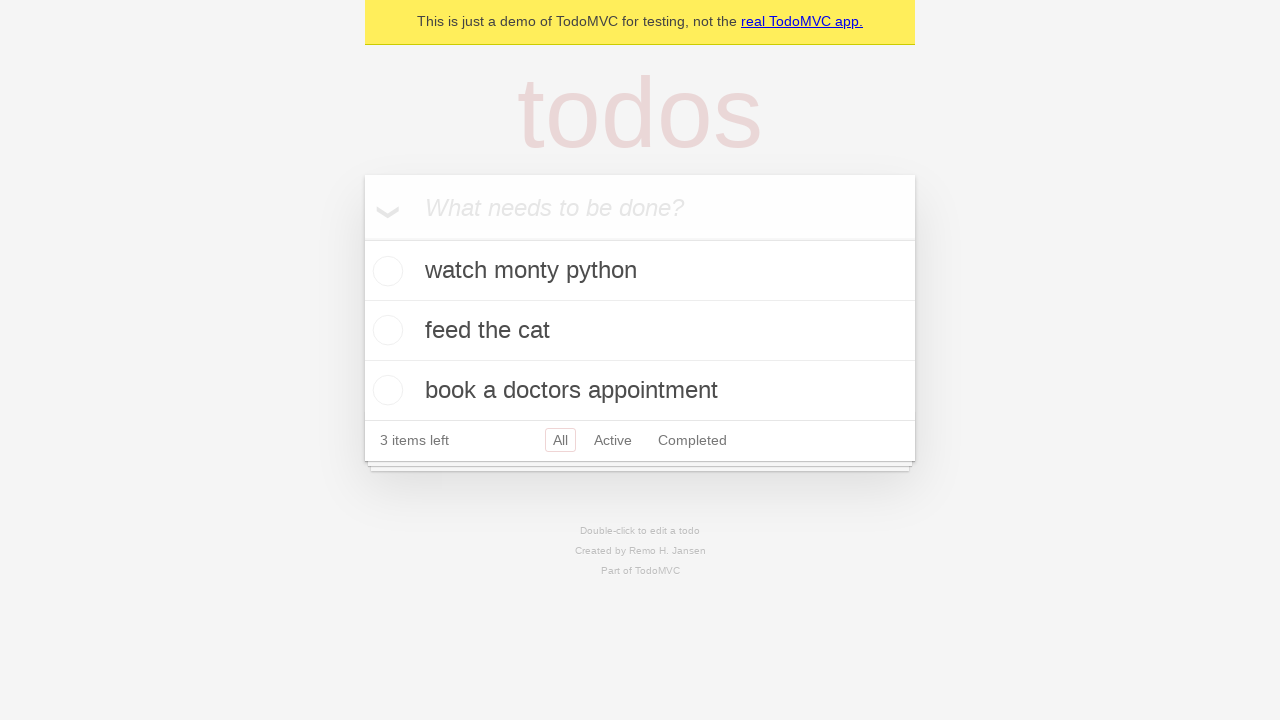

Double-clicked second todo item to enter edit mode at (640, 331) on internal:testid=[data-testid="todo-item"s] >> nth=1
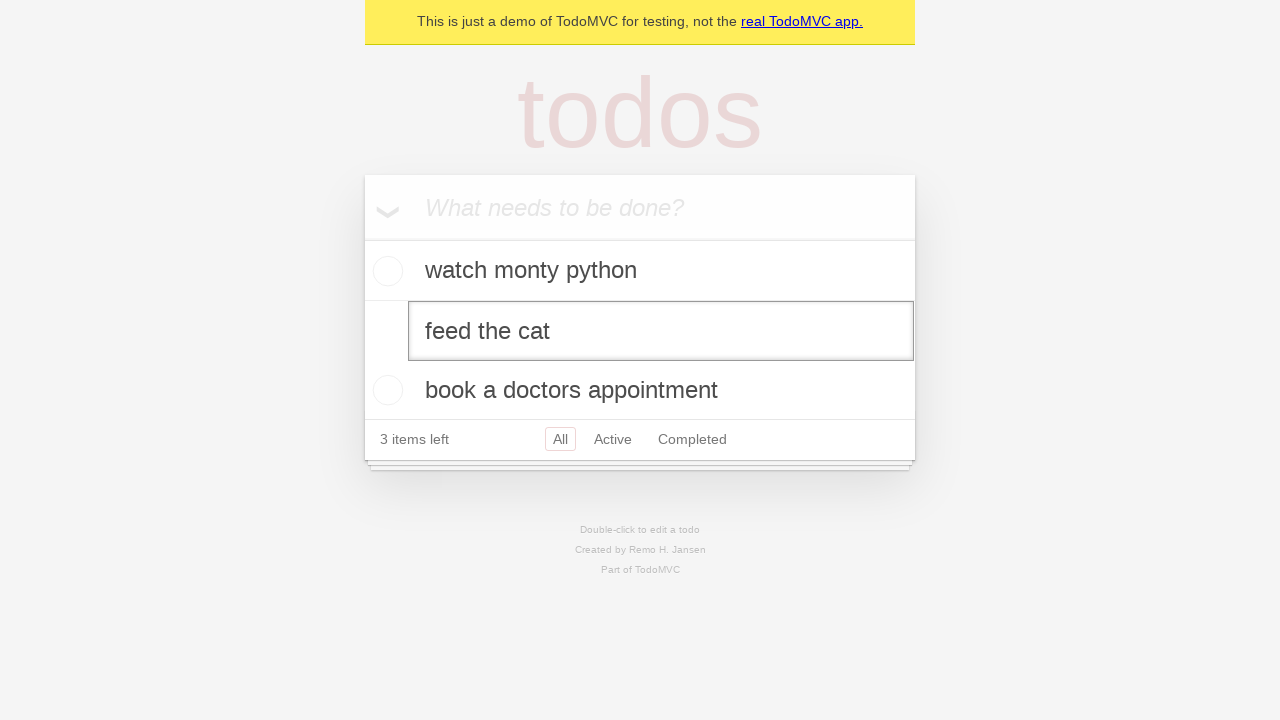

Cleared the edit textbox by filling with empty string on internal:testid=[data-testid="todo-item"s] >> nth=1 >> internal:role=textbox[nam
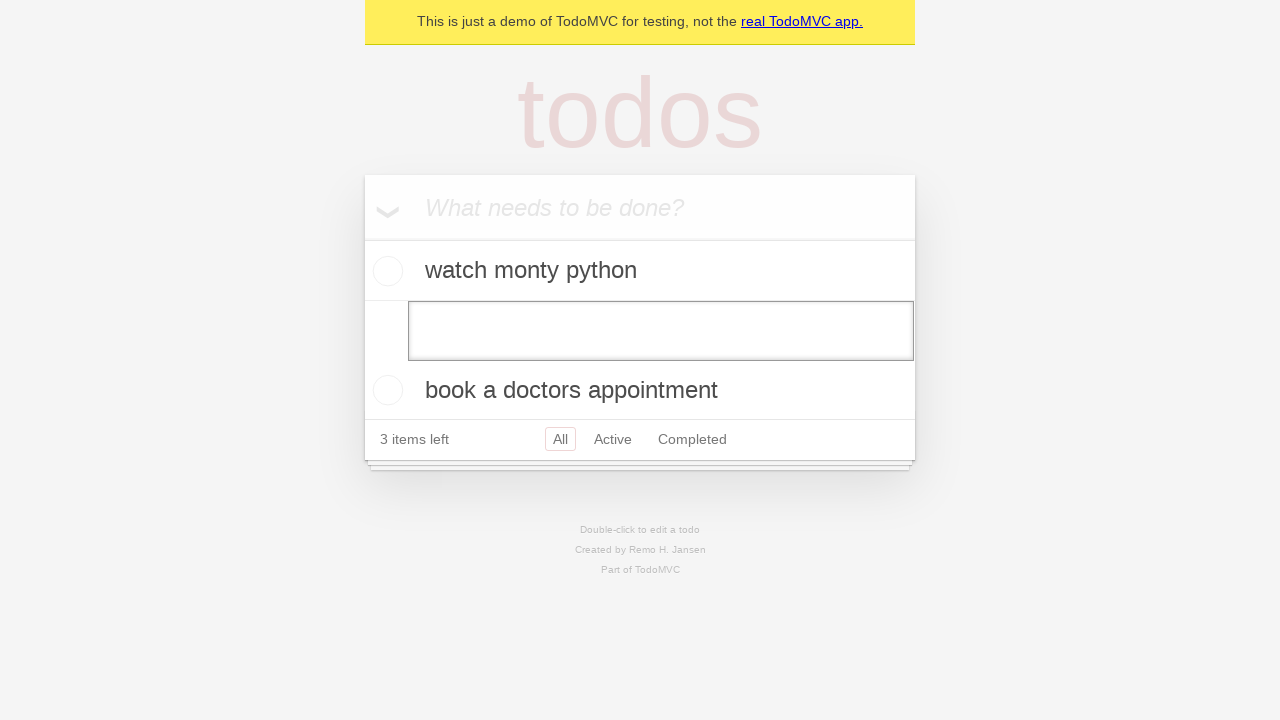

Pressed Enter to submit empty text and remove the todo item on internal:testid=[data-testid="todo-item"s] >> nth=1 >> internal:role=textbox[nam
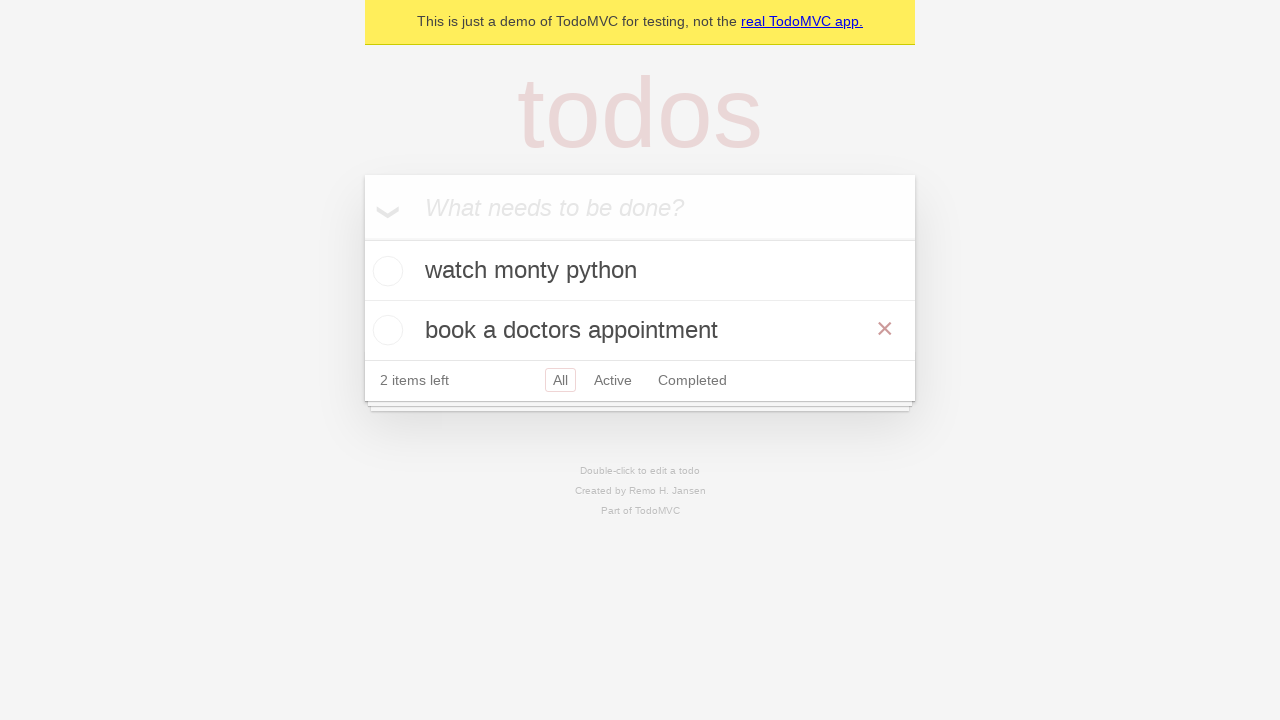

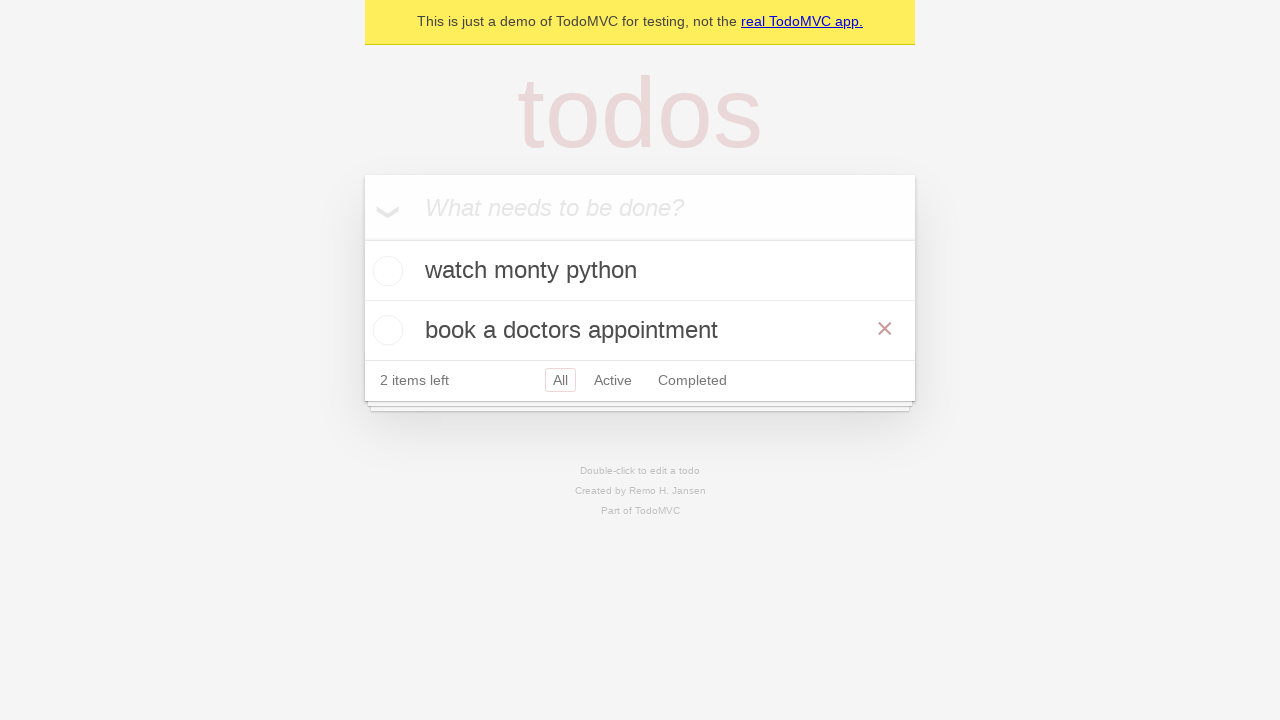